Navigates to the Python 2.7.12 download page and clicks on the Windows x86-64 MSI installer download link to test download functionality

Starting URL: https://www.python.org/downloads/release/python-2712/

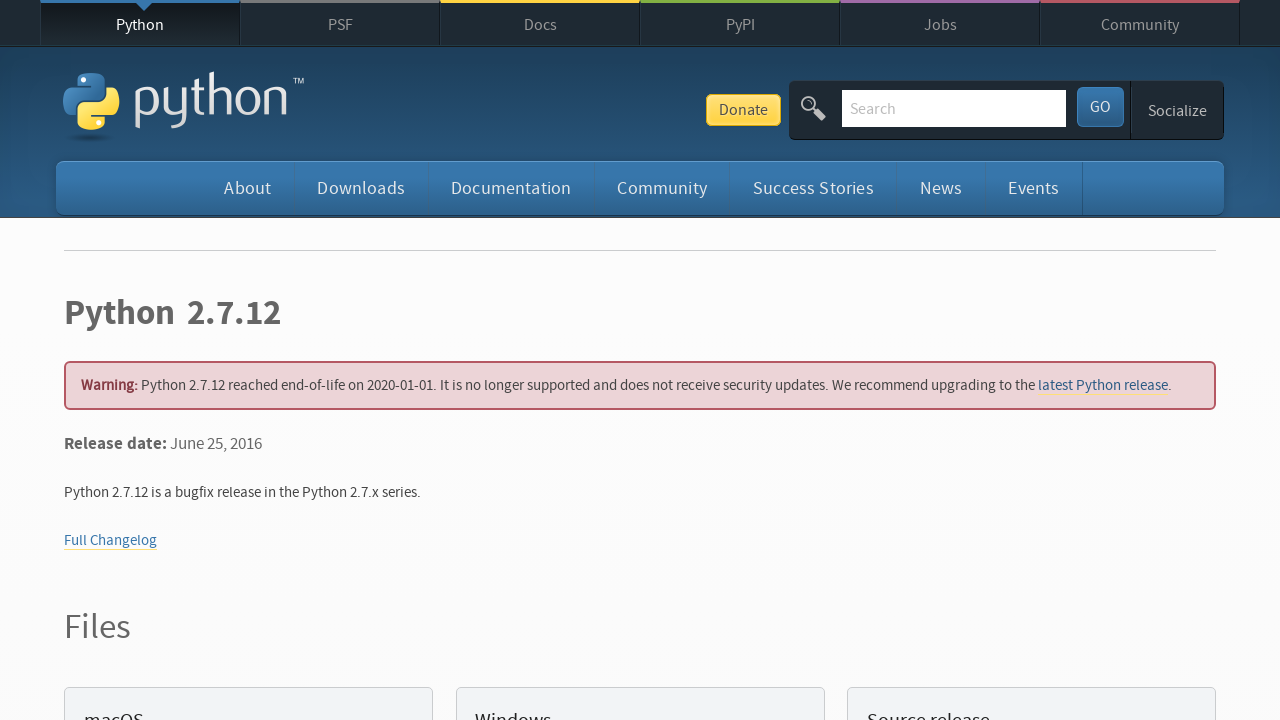

Navigated to Python 2.7.12 release download page
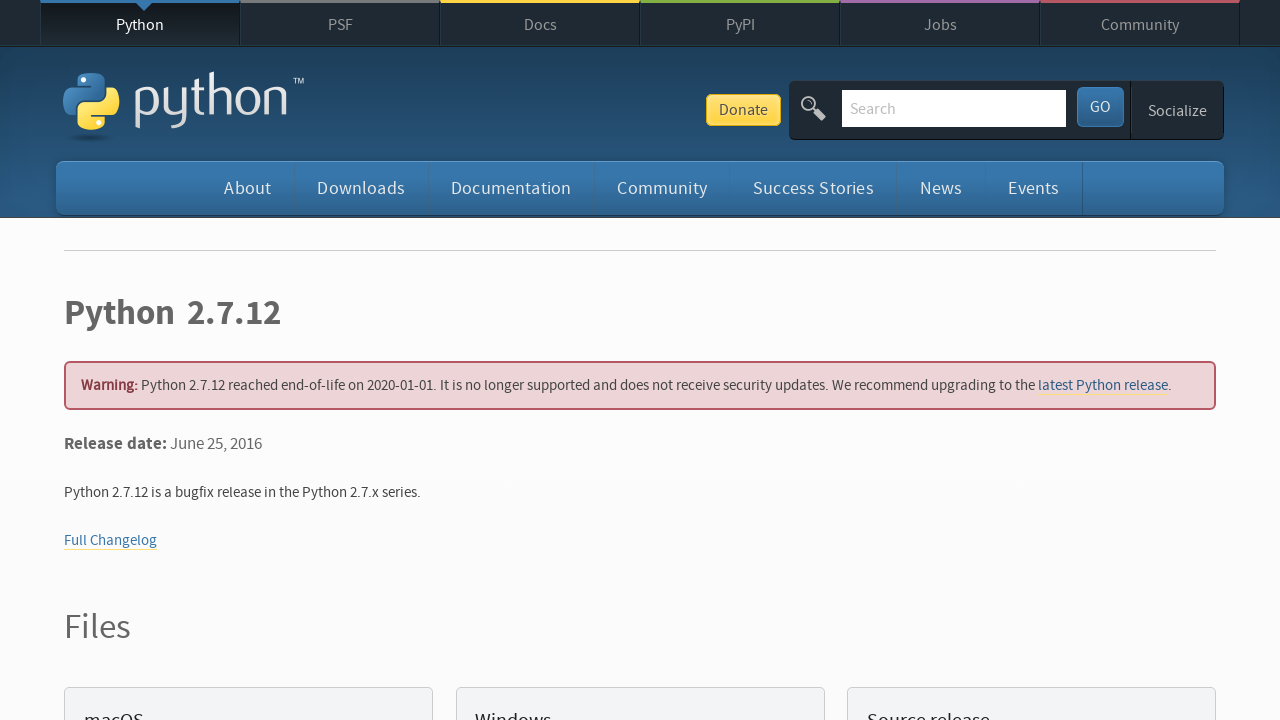

Clicked on Windows x86-64 MSI installer download link at (162, 360) on a:has-text('Windows x86-64 MSI installer')
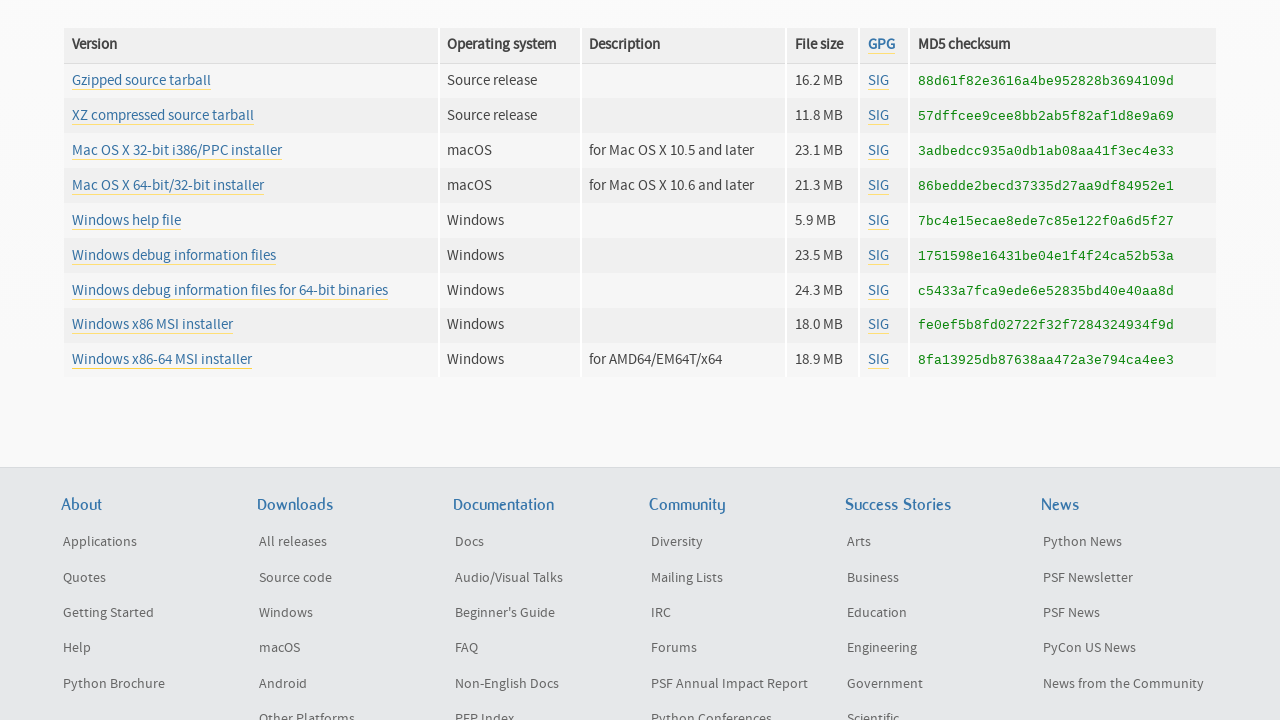

Waited 2 seconds for download to initiate
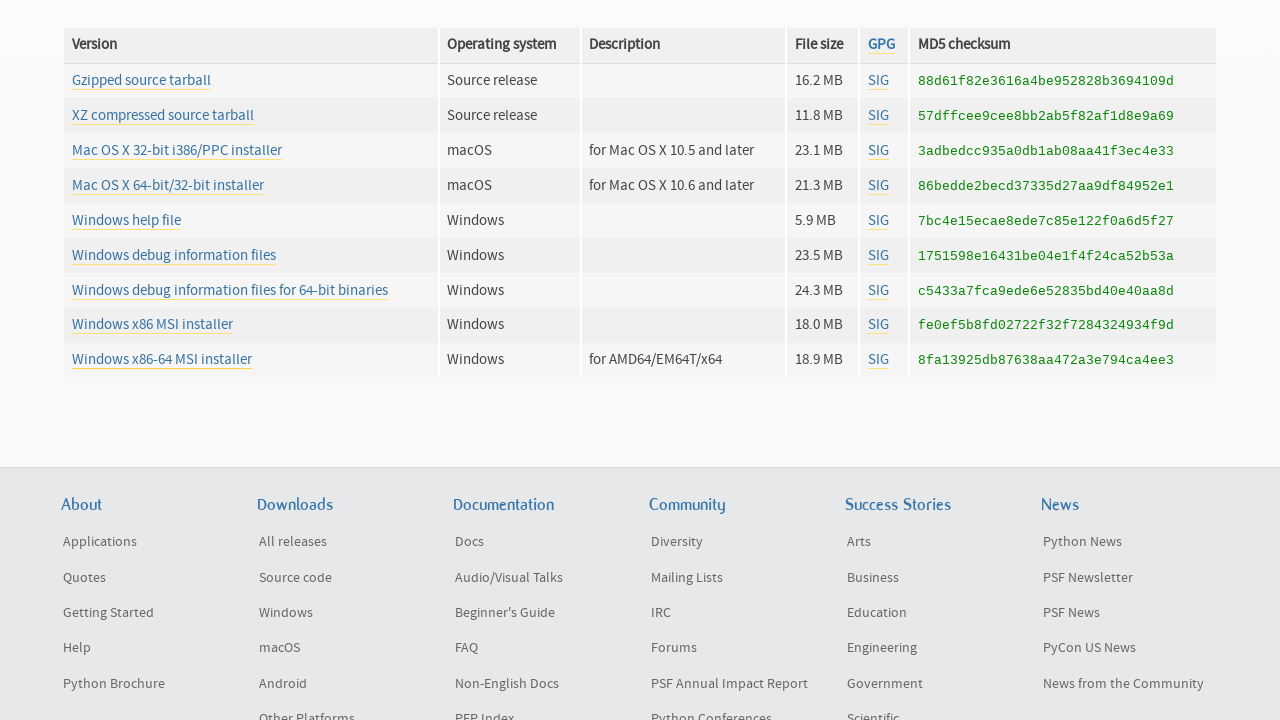

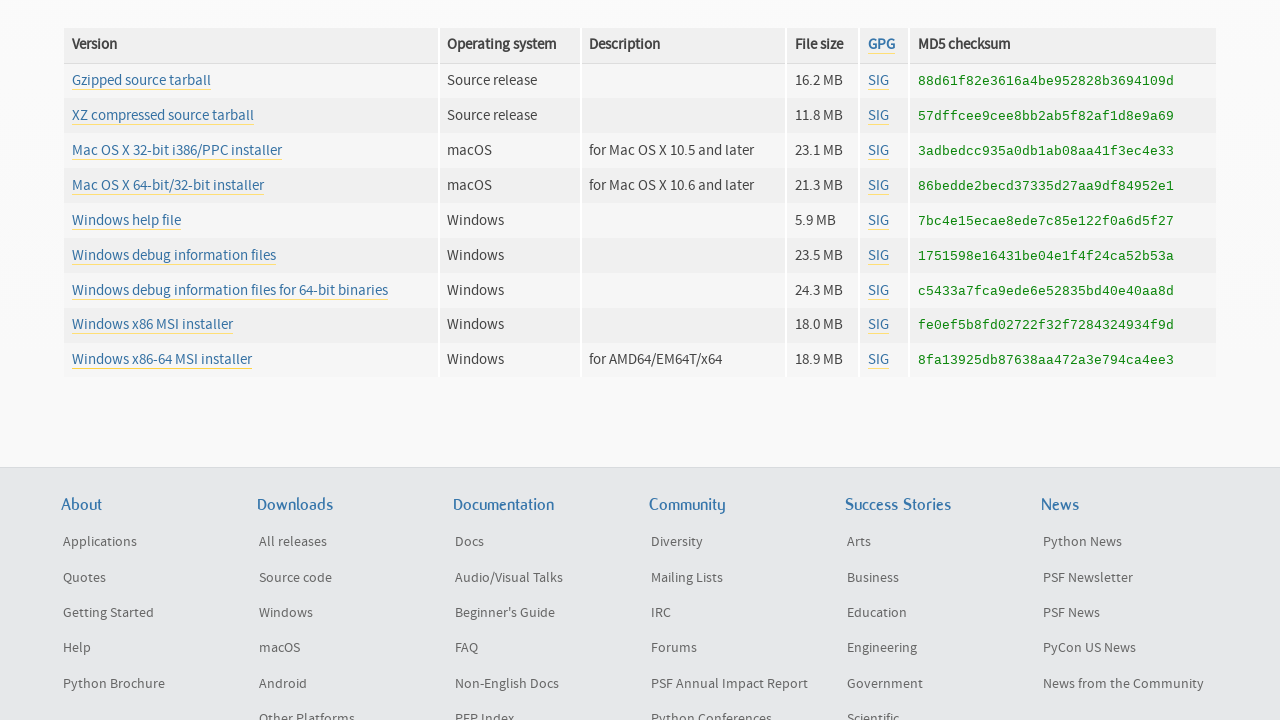